Tests that clicking the JS Confirm button triggers a JavaScript confirm popup and verifies the popup text contains the expected message.

Starting URL: https://the-internet.herokuapp.com/javascript_alerts

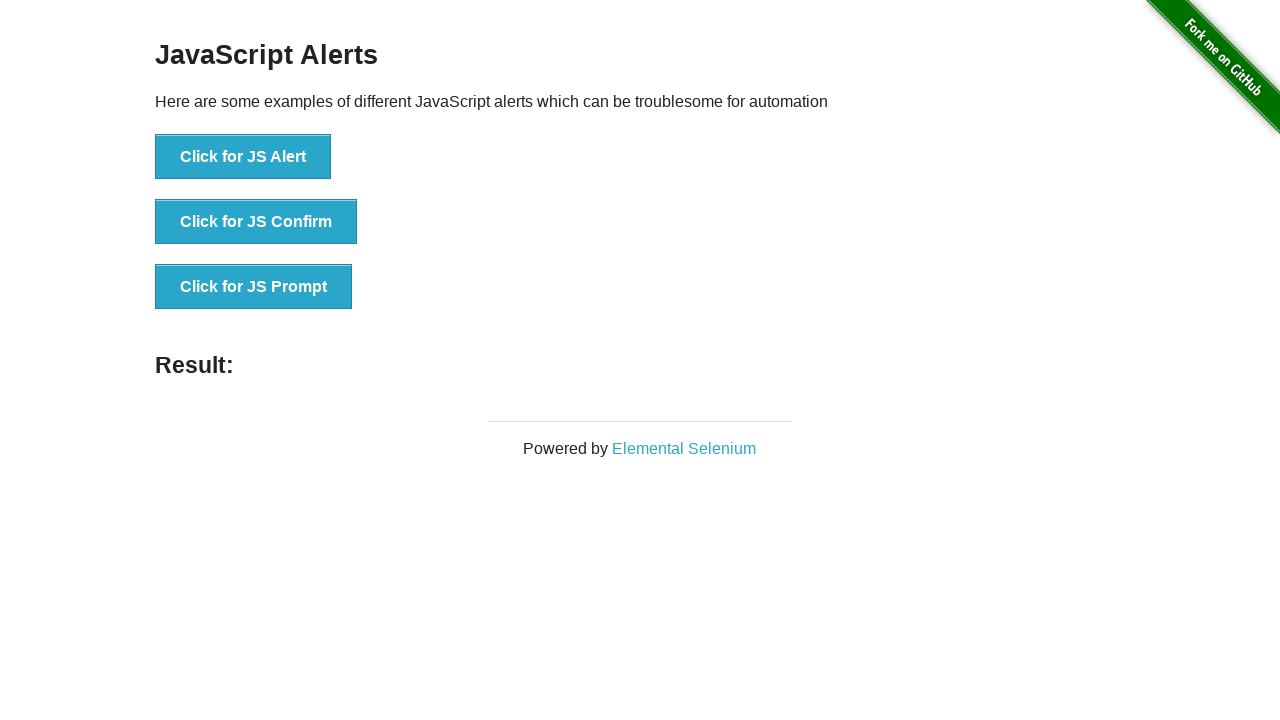

Waited for JavaScript Alerts page heading to be visible
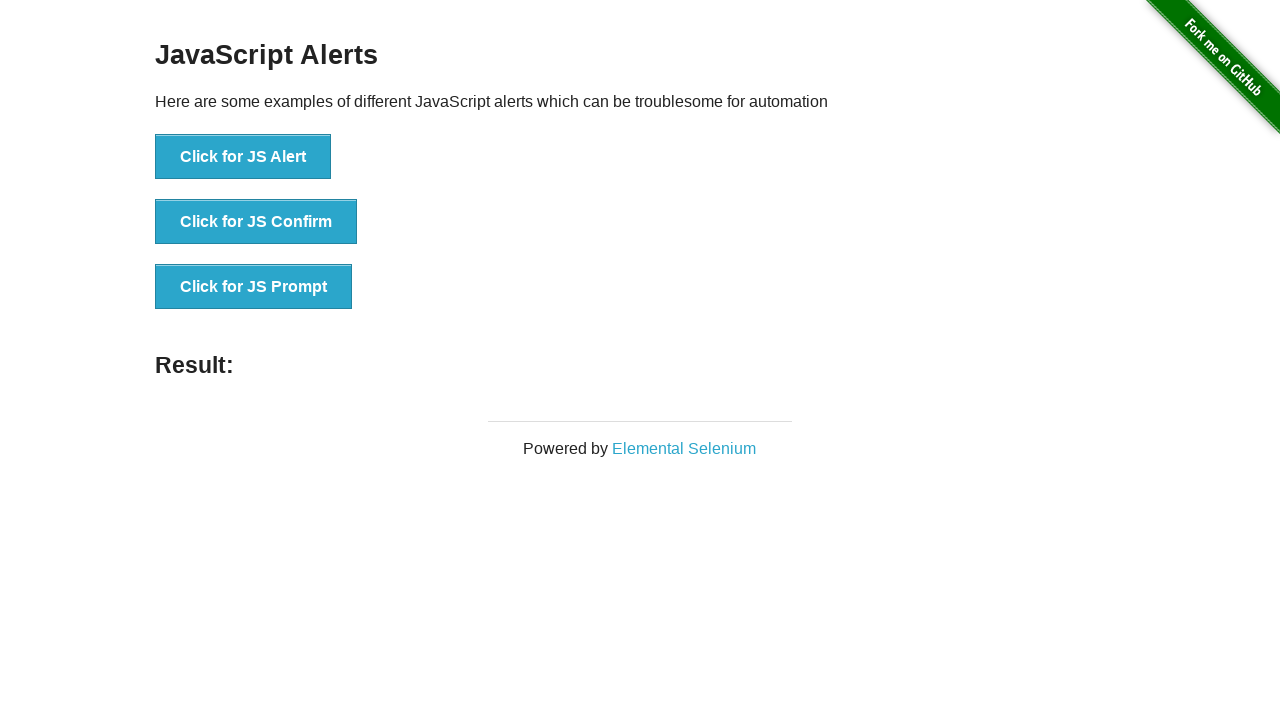

Set up dialog handler to capture and dismiss confirm popup
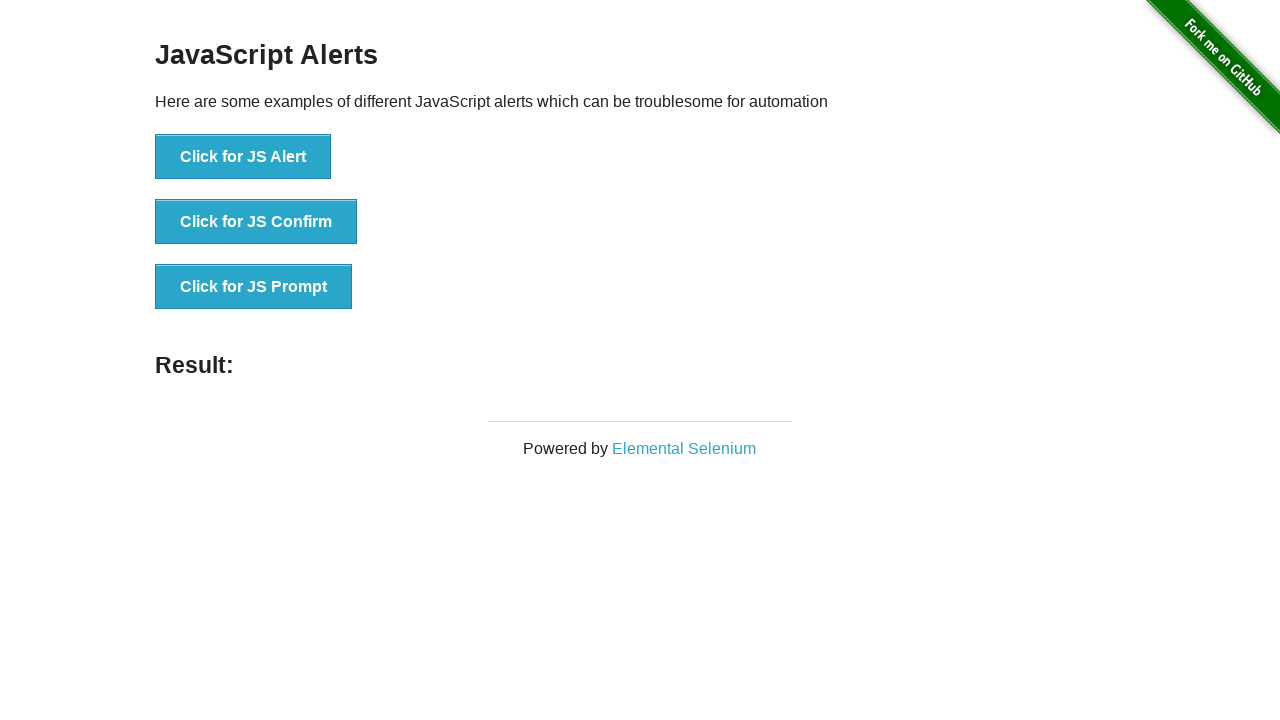

Clicked the JS Confirm button at (256, 222) on xpath=//button[text()='Click for JS Confirm']
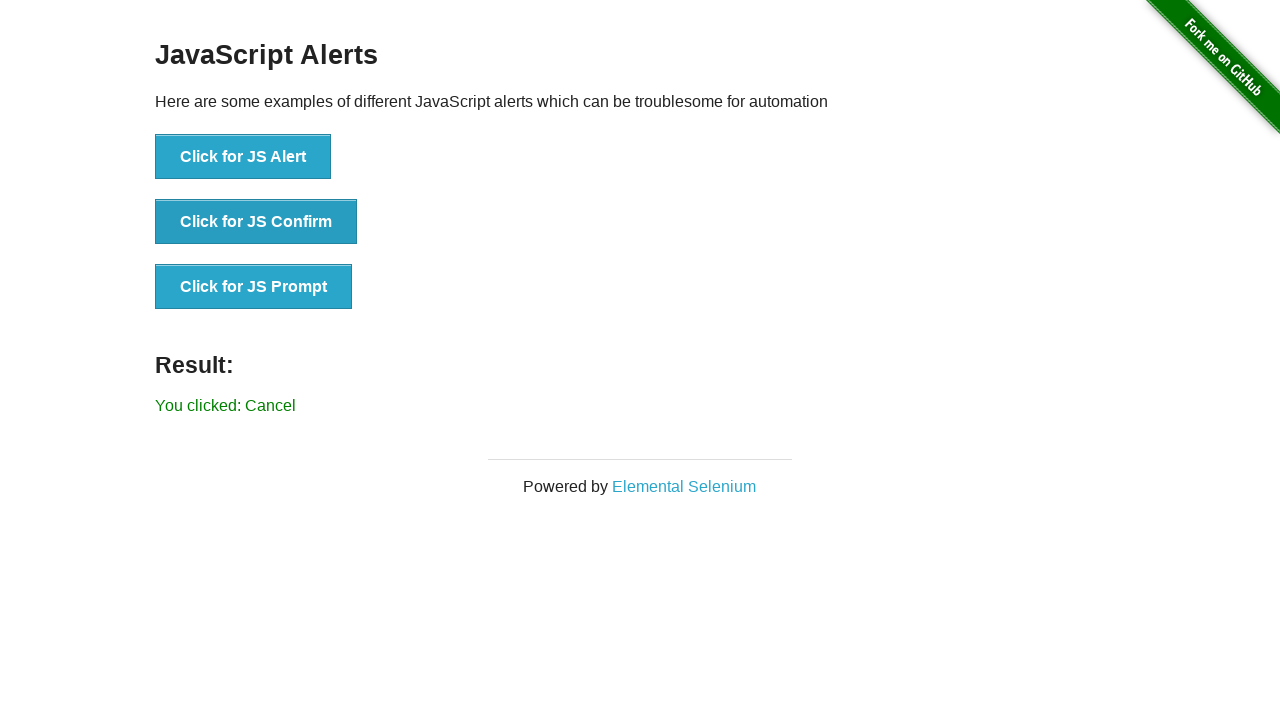

Waited for dialog to be processed
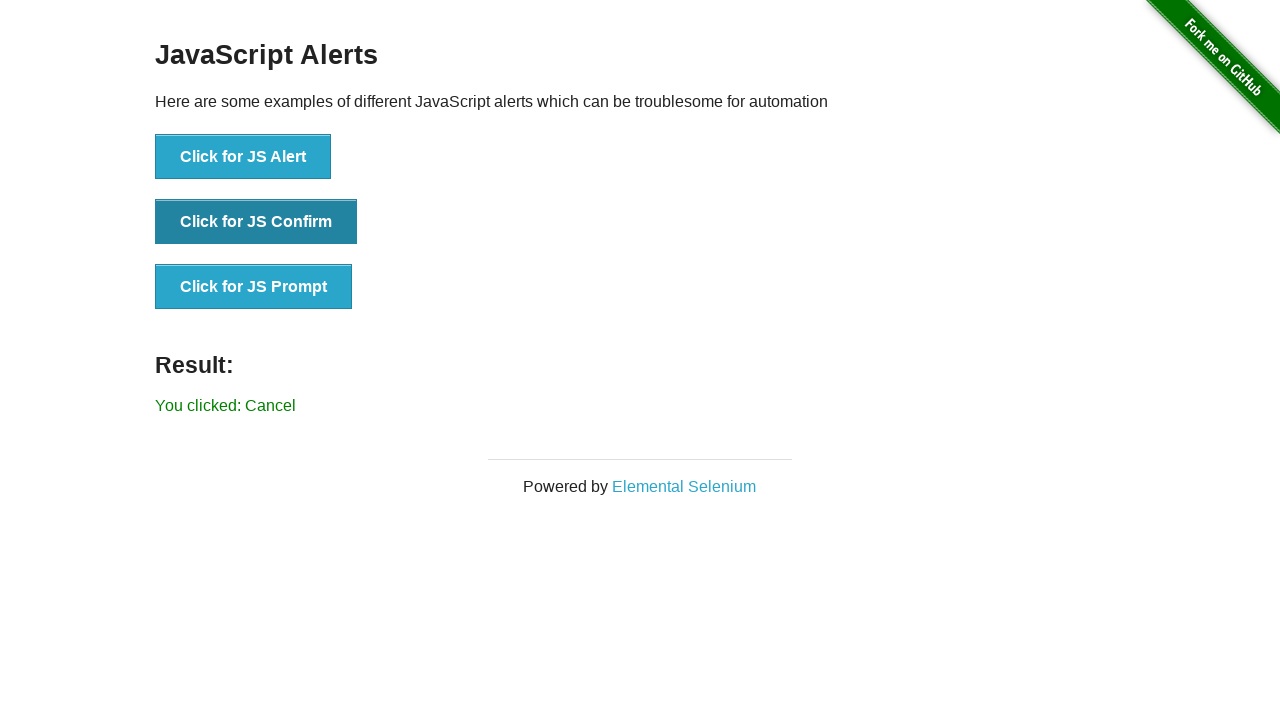

Verified confirm popup message contains 'I am a JS Confirm'
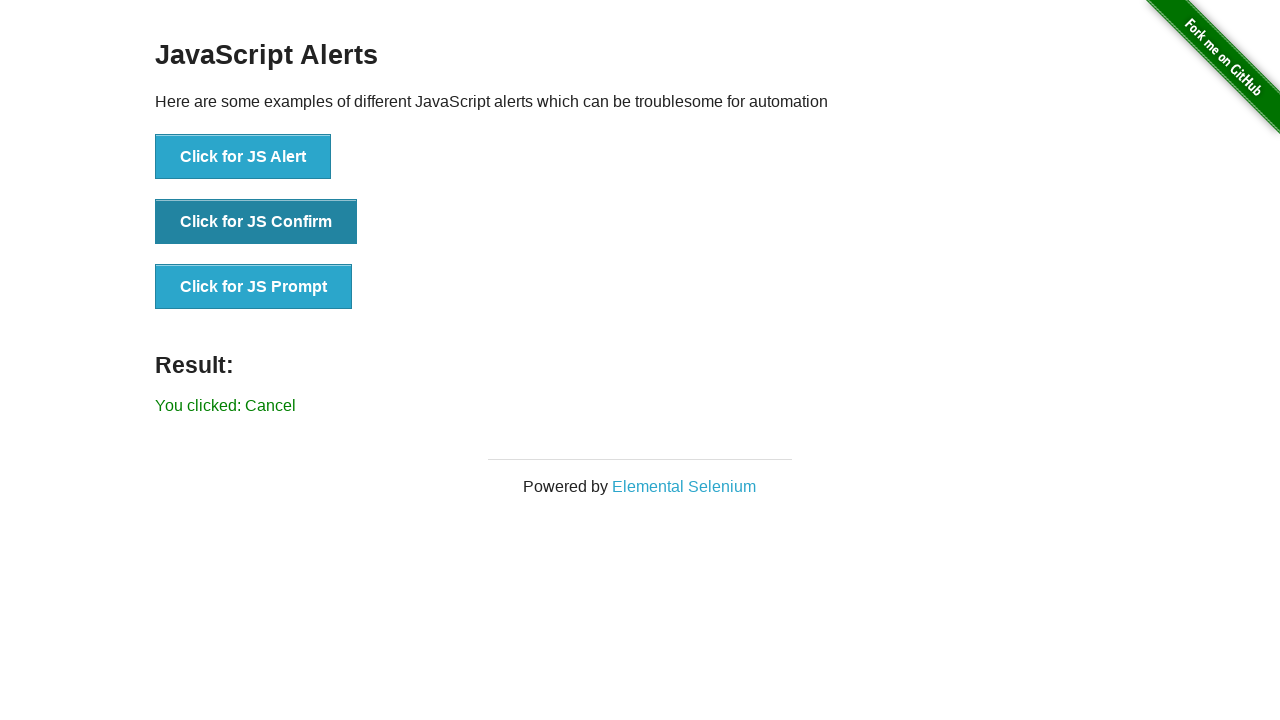

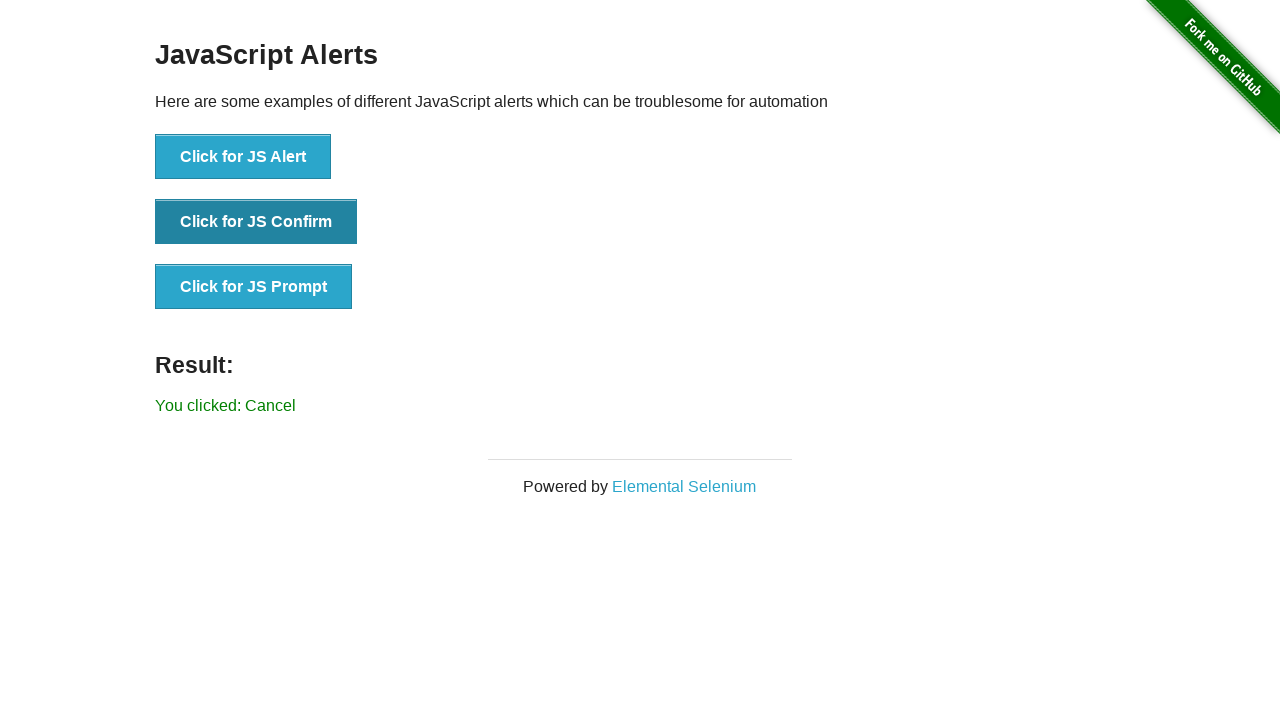